Tests drag and drop functionality by dragging a draggable element to a new position within an iframe

Starting URL: https://jqueryui.com/draggable/

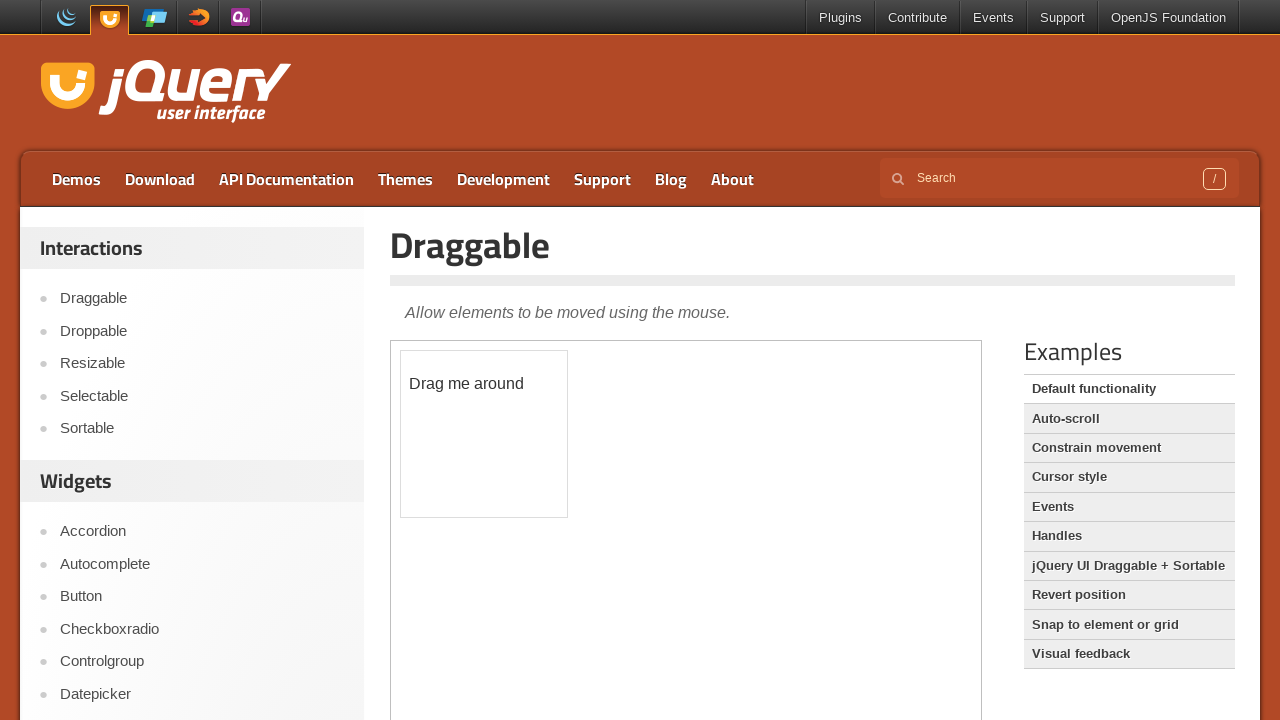

Located the iframe containing the draggable element
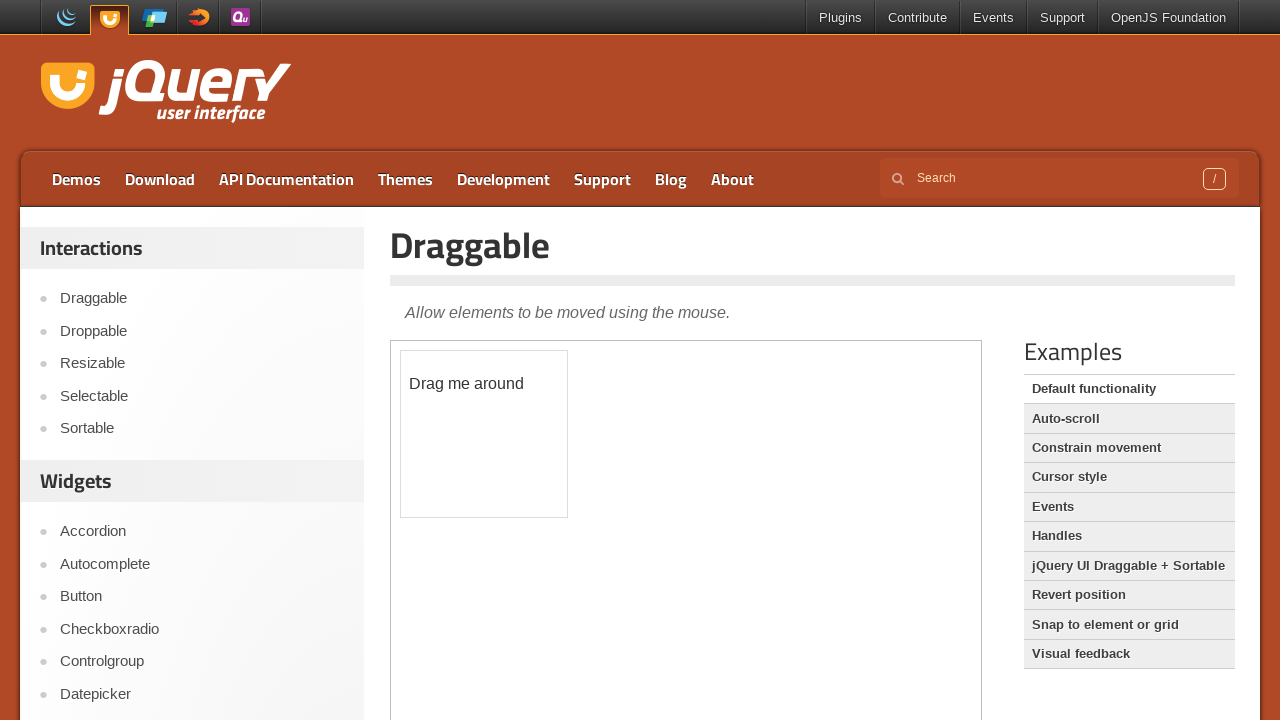

Located the draggable element within the iframe
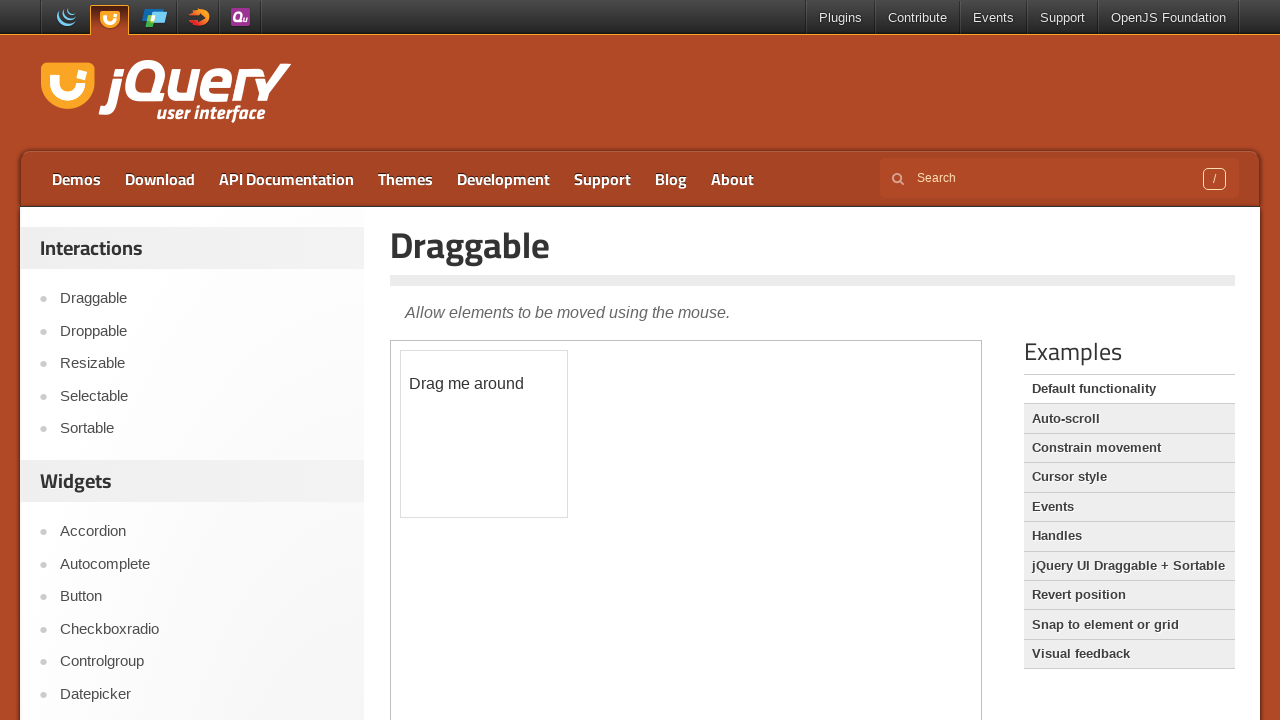

Retrieved bounding box of the draggable element
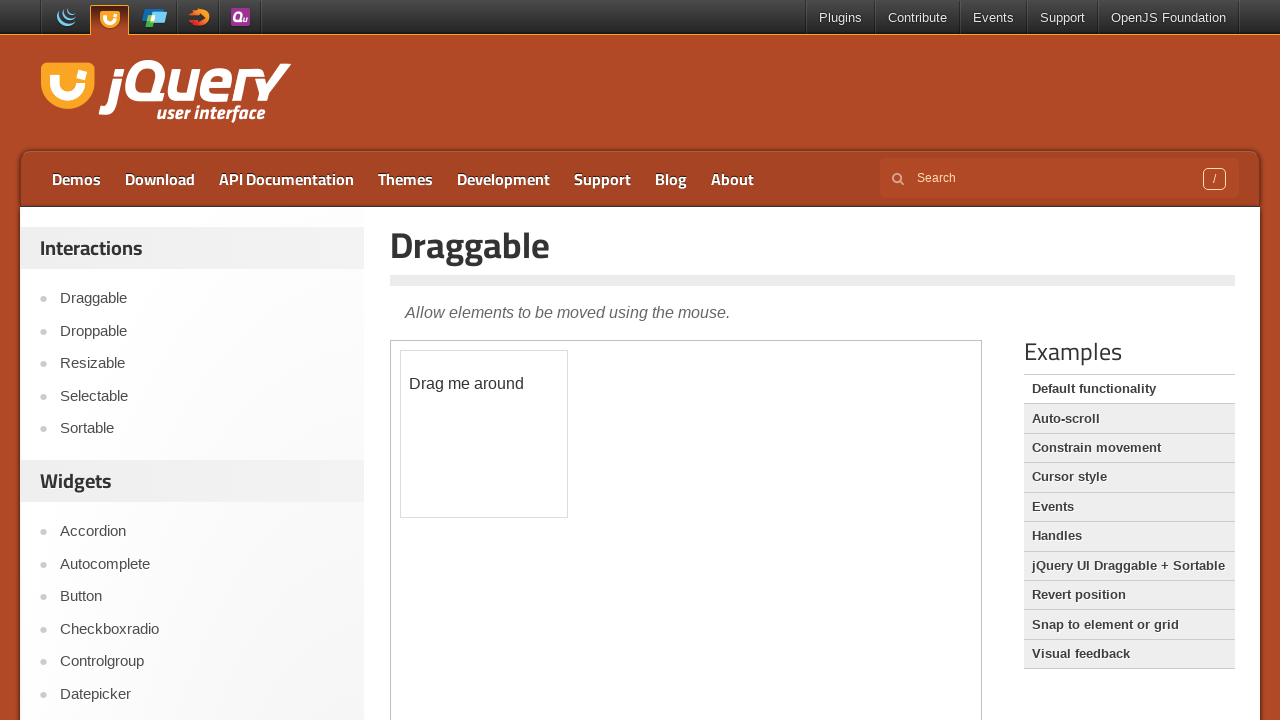

Moved mouse to center of draggable element at (484, 434)
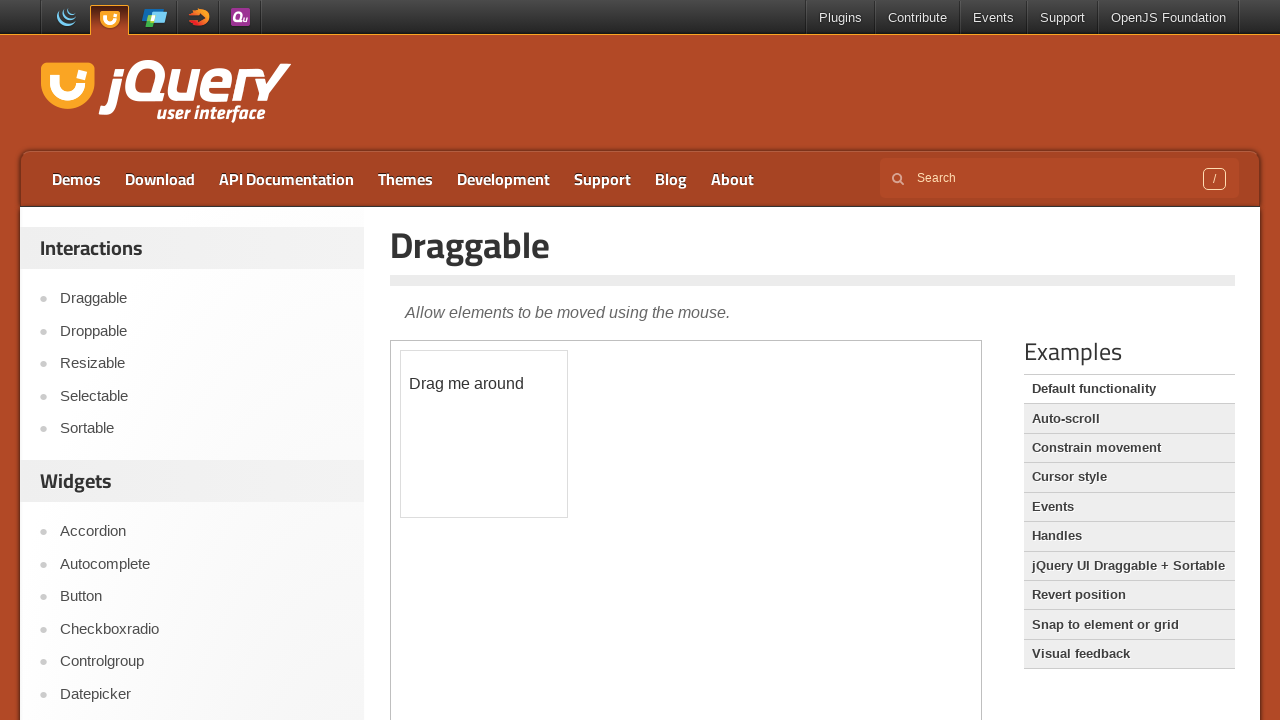

Pressed mouse button down on draggable element at (484, 434)
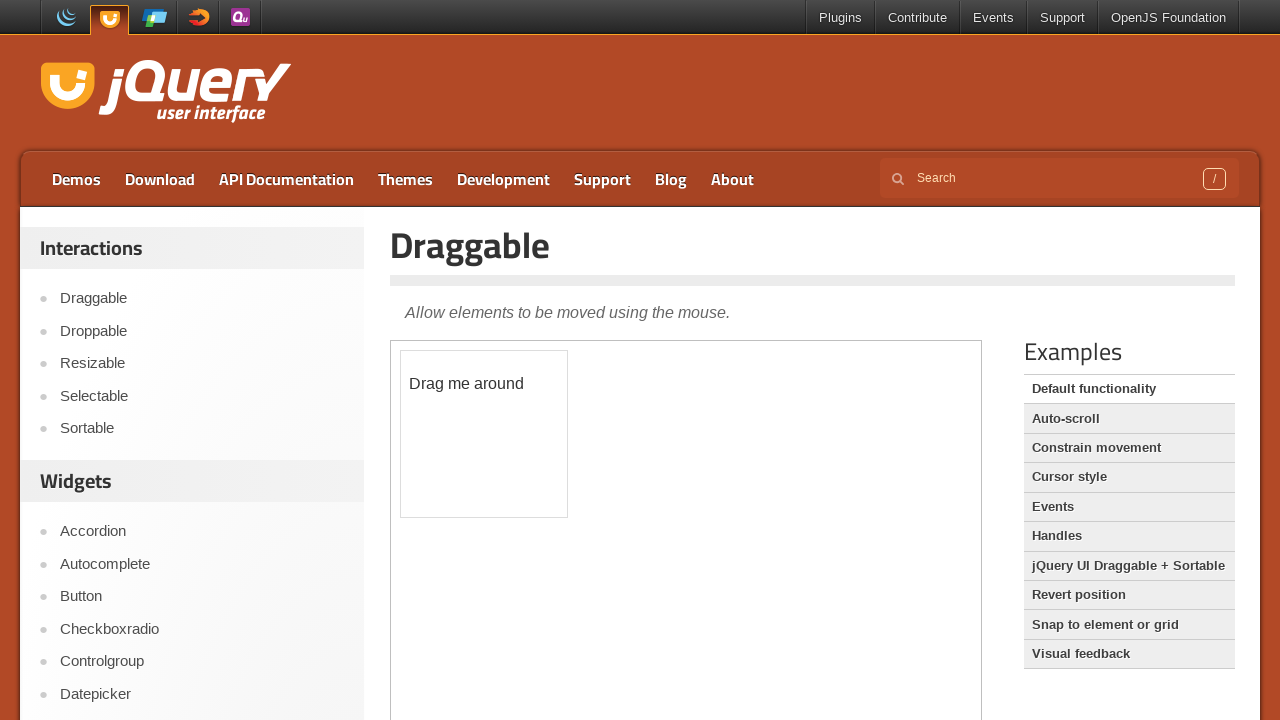

Dragged element 100 pixels right and 60 pixels down at (584, 494)
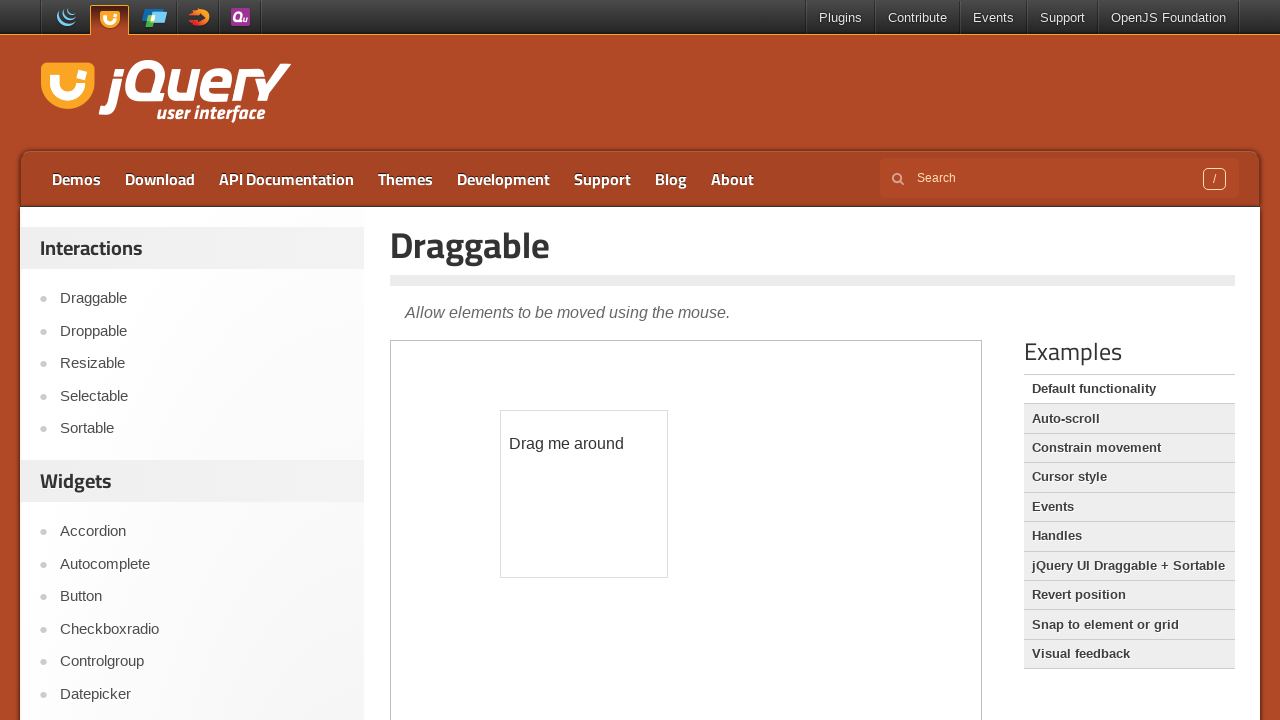

Released mouse button, completing drag and drop operation at (584, 494)
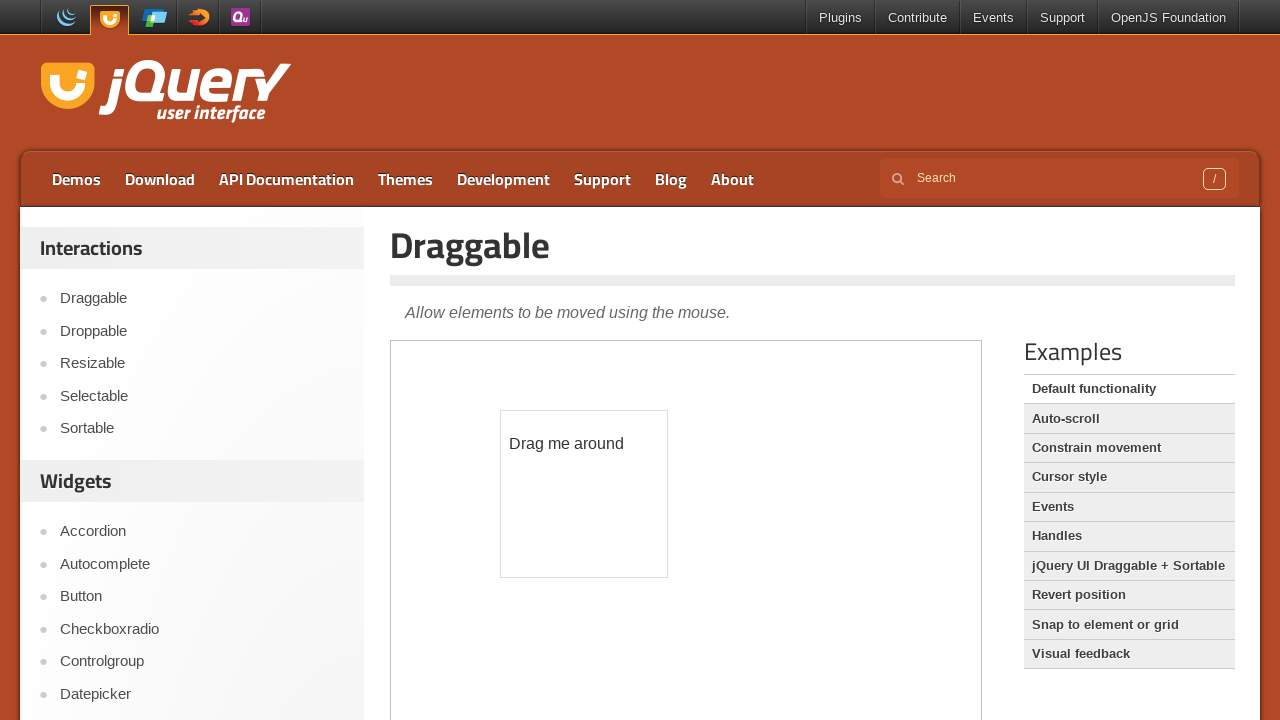

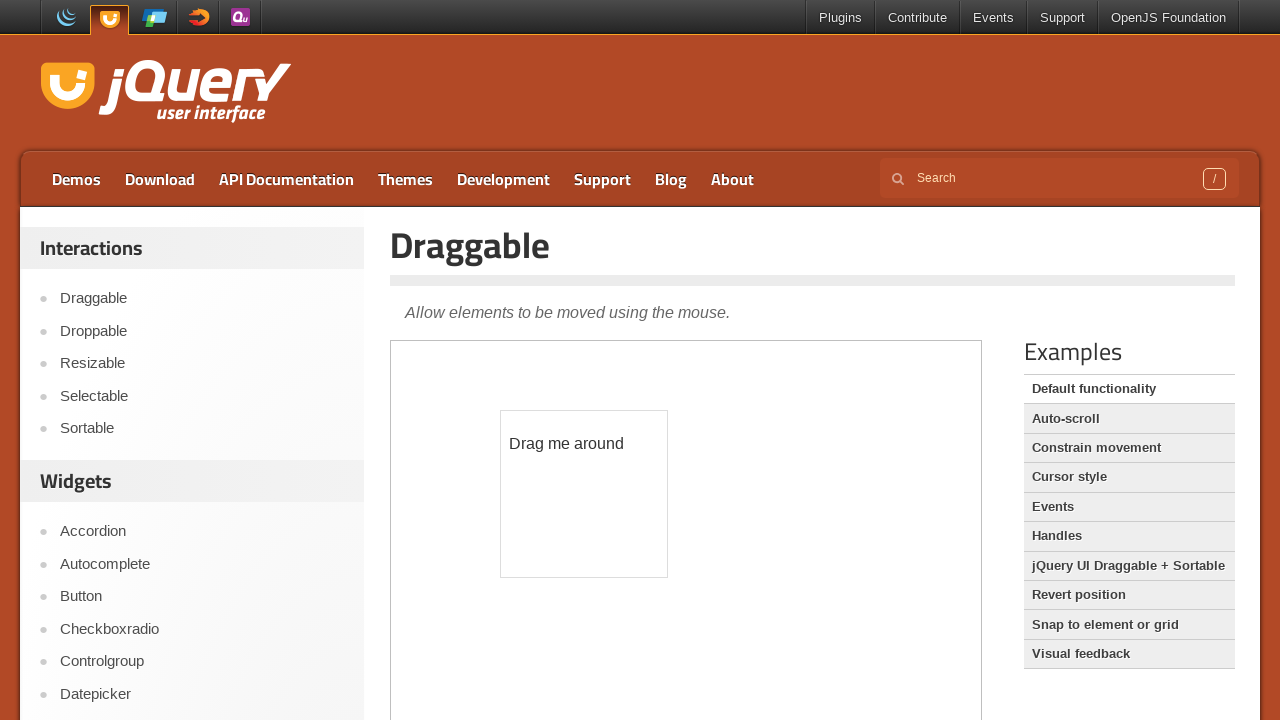